Tests product search functionality by typing a search query, verifying the filtered results count, and adding a product to cart

Starting URL: https://rahulshettyacademy.com/seleniumPractise/#/

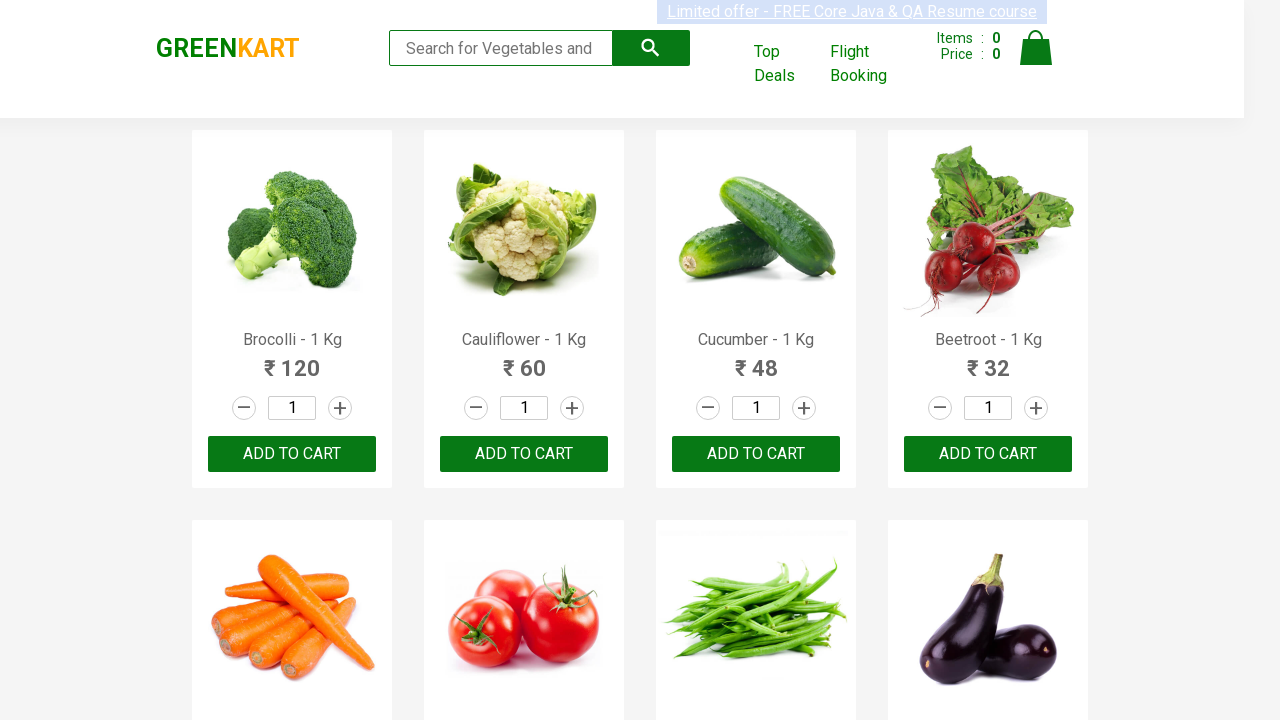

Typed search query 'ca' in search box on input[type='search']
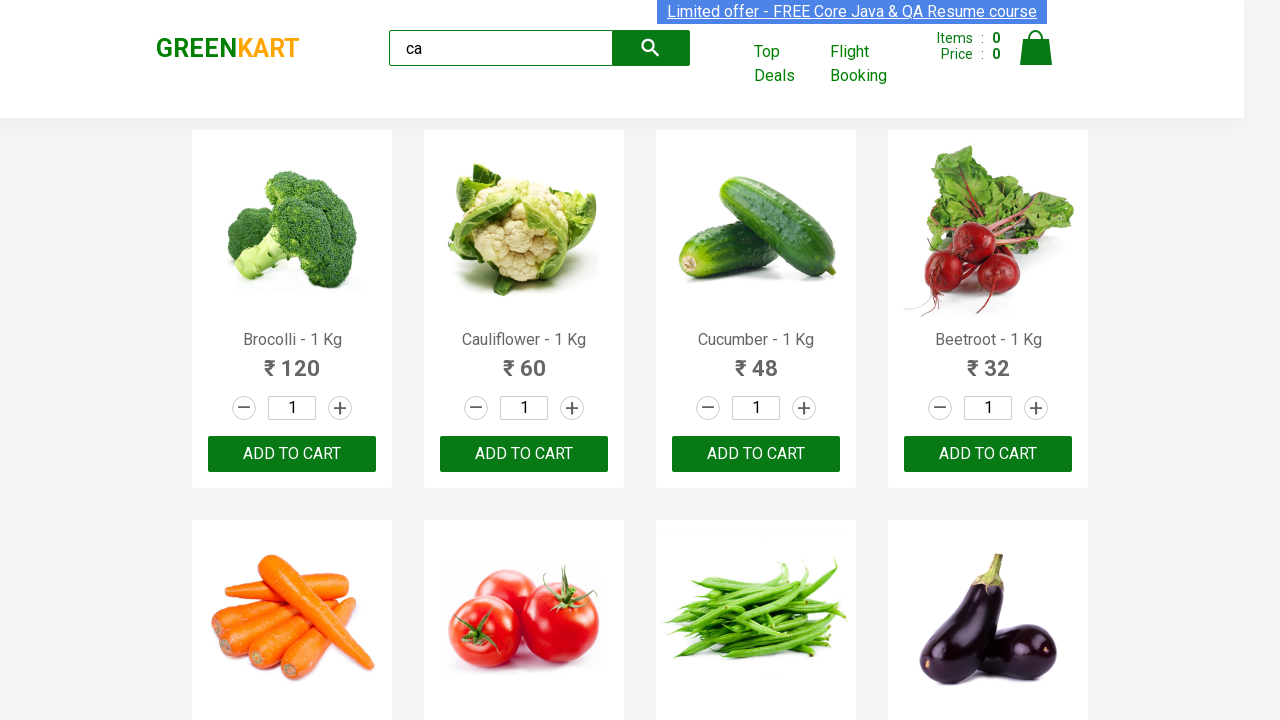

Filtered products loaded and visible
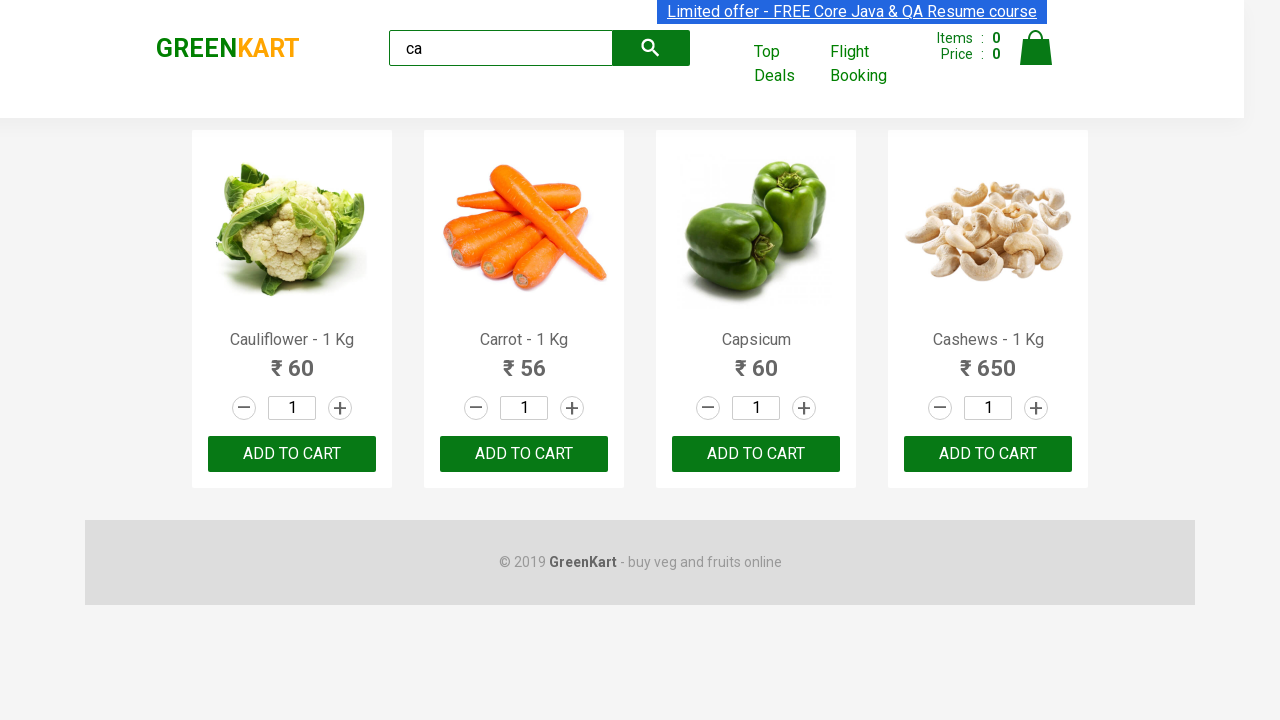

Clicked ADD TO CART button on second product at (524, 454) on div.products div.product >> nth=1 >> text=ADD TO CART
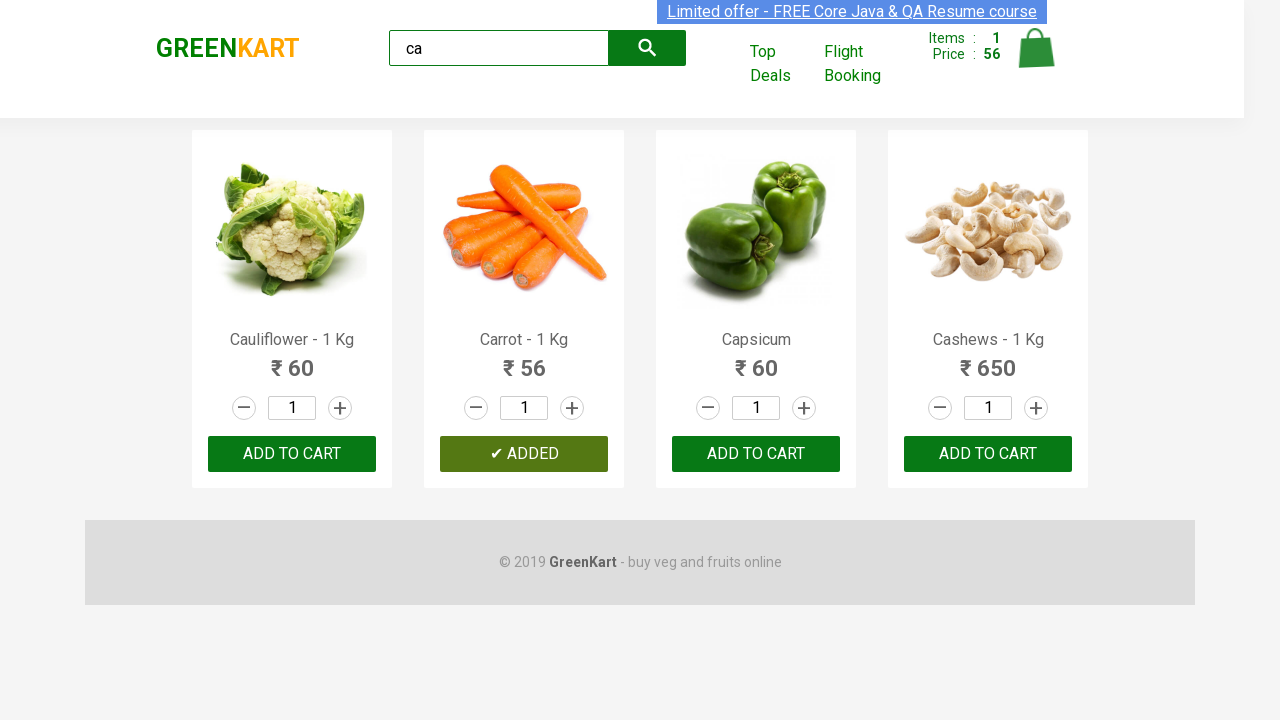

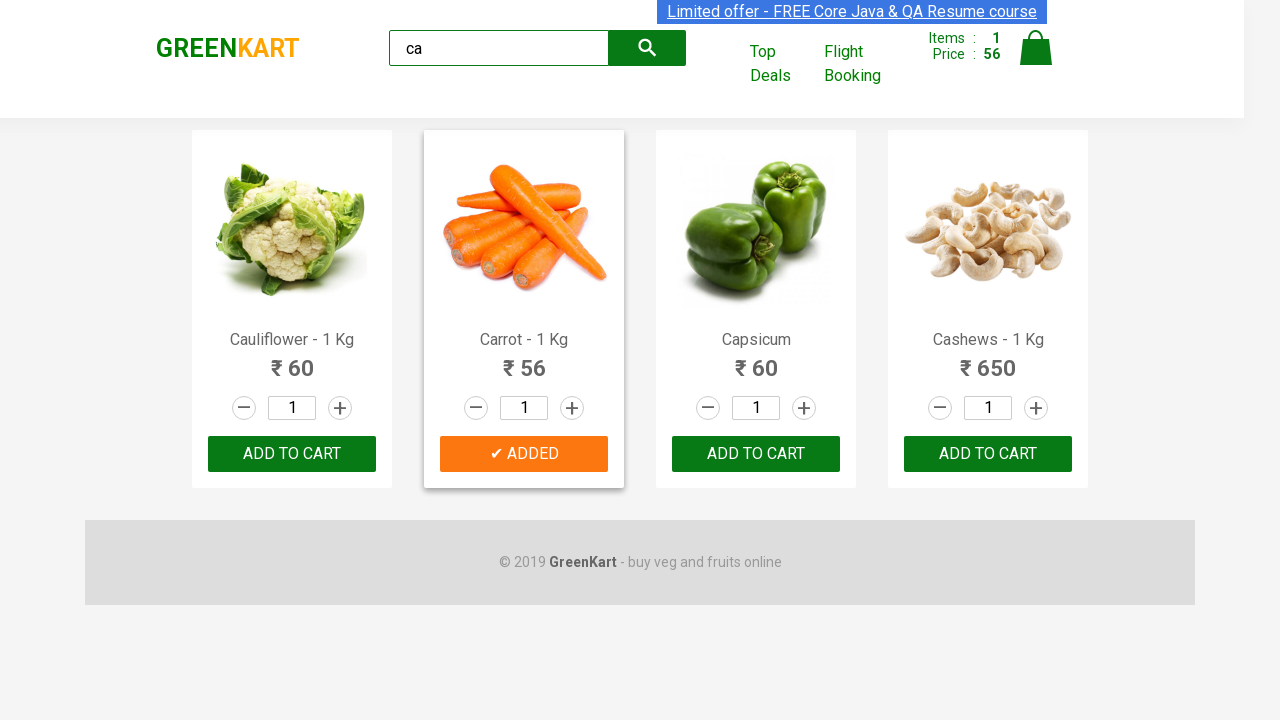